Tests finding and reading the logo text

Starting URL: https://rahulshettyacademy.com/seleniumPractise/#/

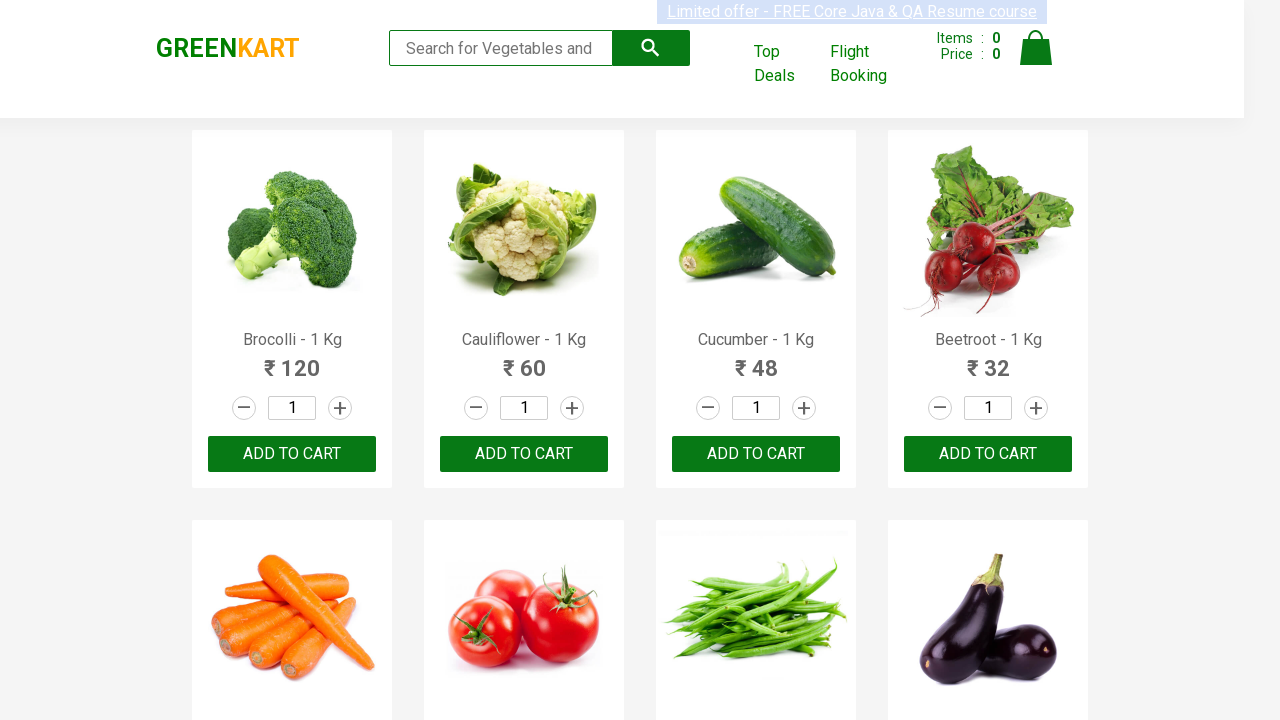

Waited for logo element with class 'brand' to be visible
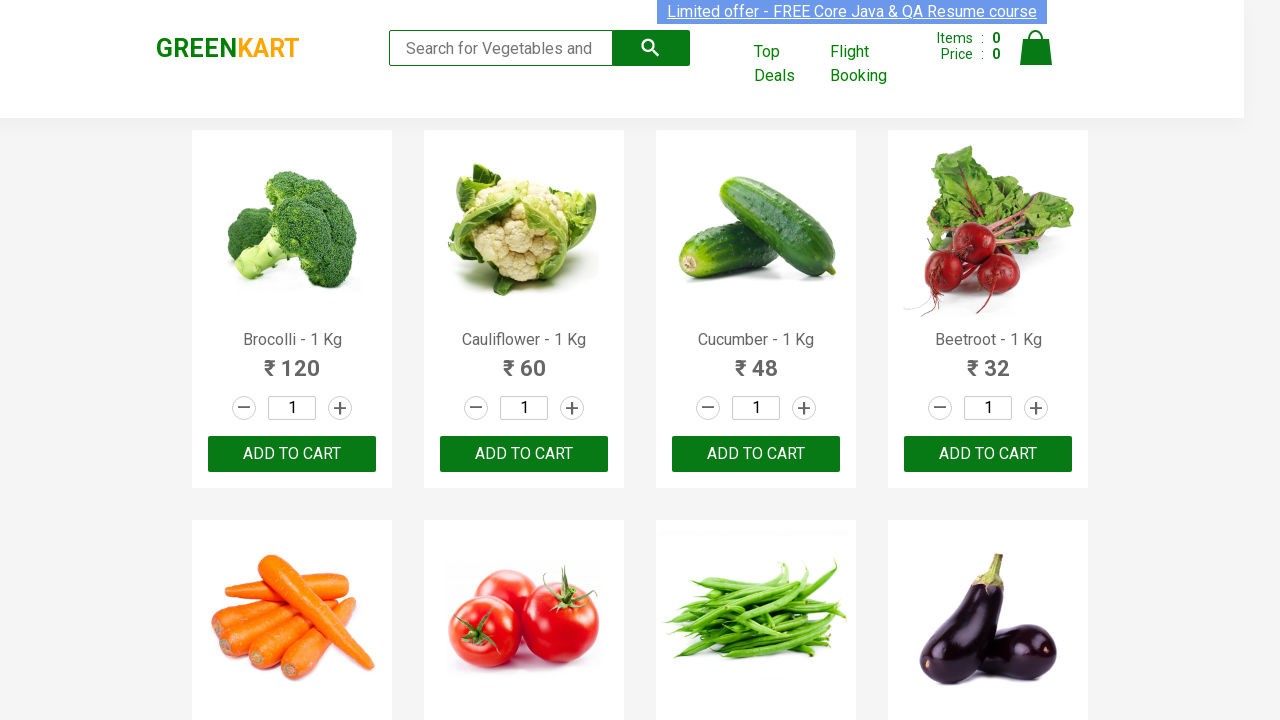

Located the logo element
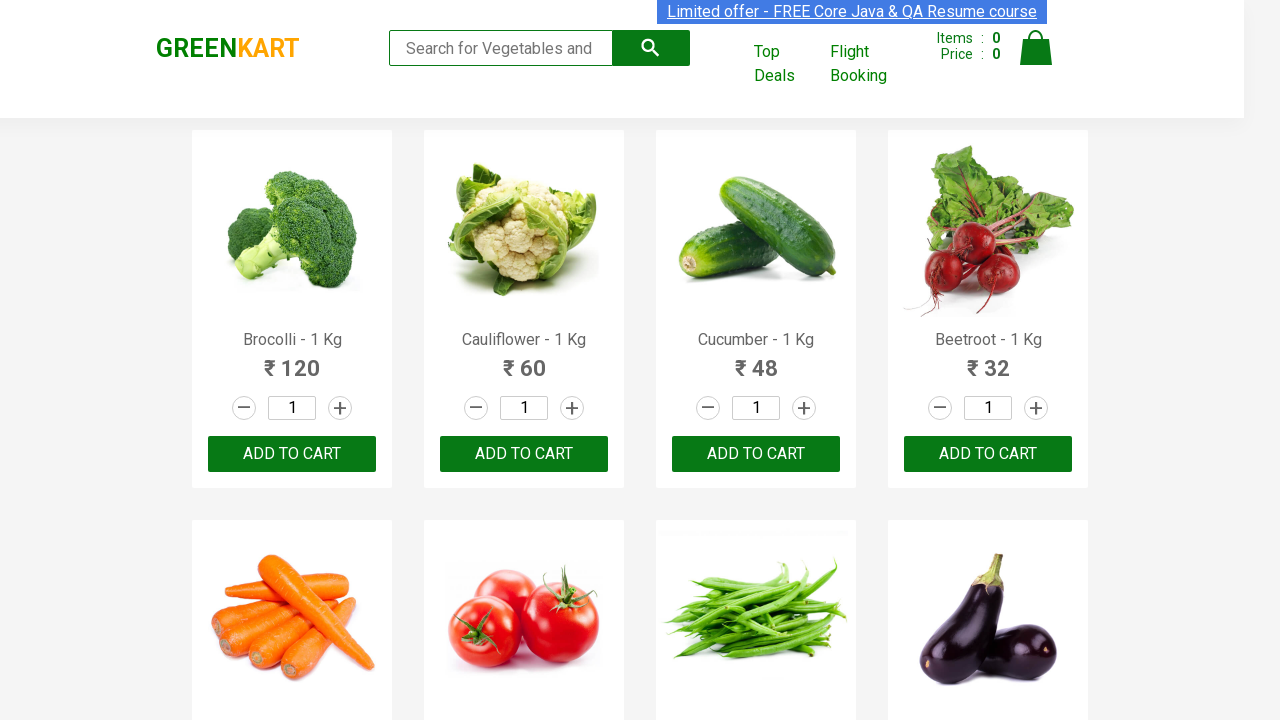

Retrieved logo text: 'GREENKART'
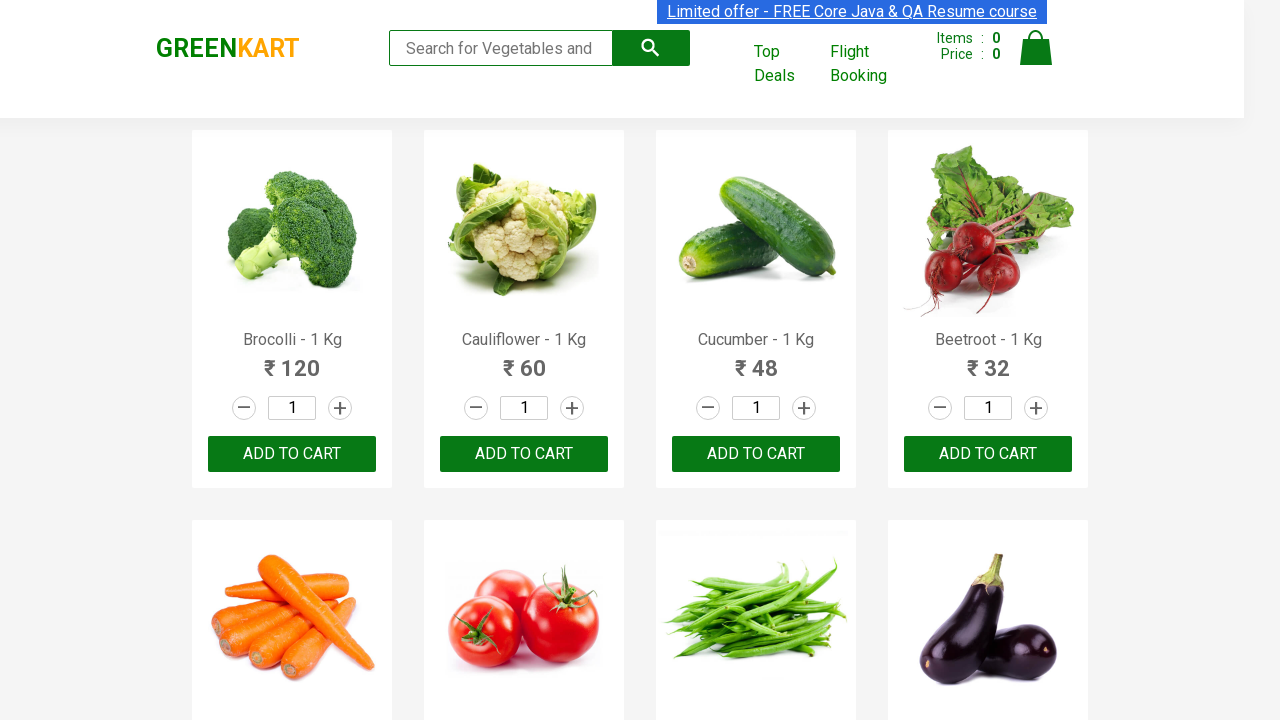

Printed logo text to console
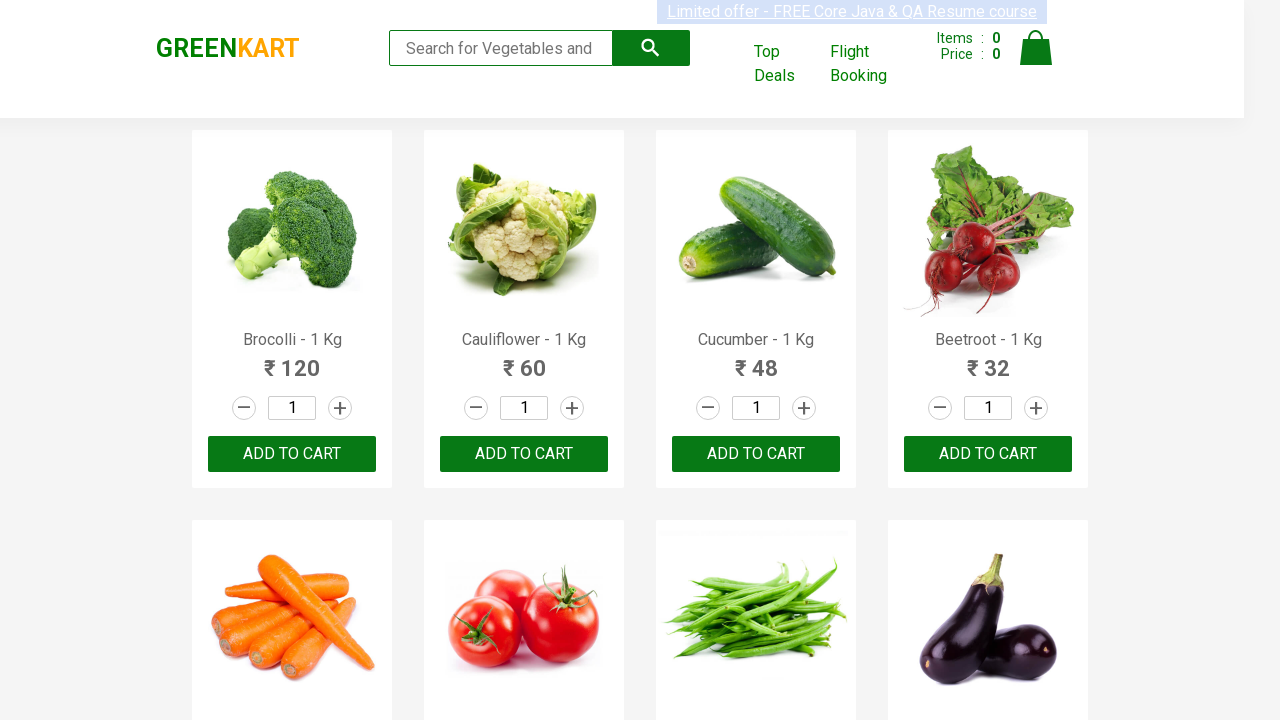

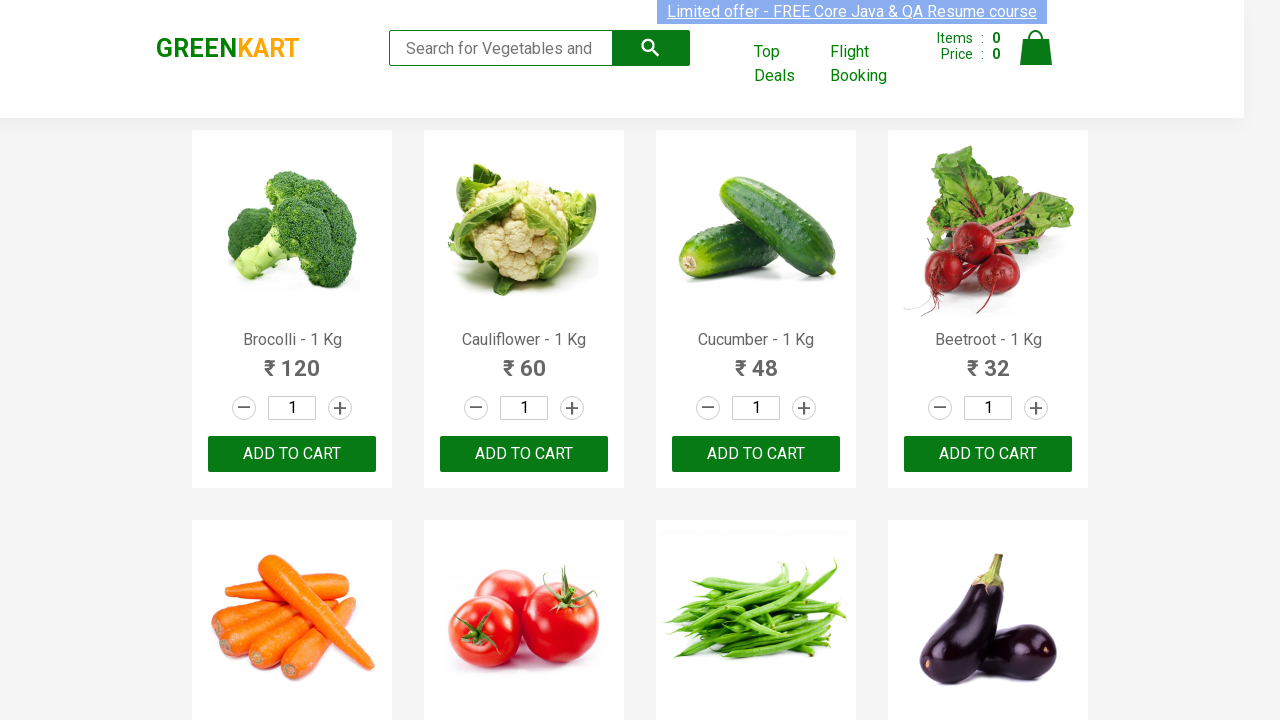